Tests the blog search functionality with a non-existing term "basculho" and verifies that no results are returned and the appropriate "not found" message is displayed.

Starting URL: https://blogdoagi.com.br/

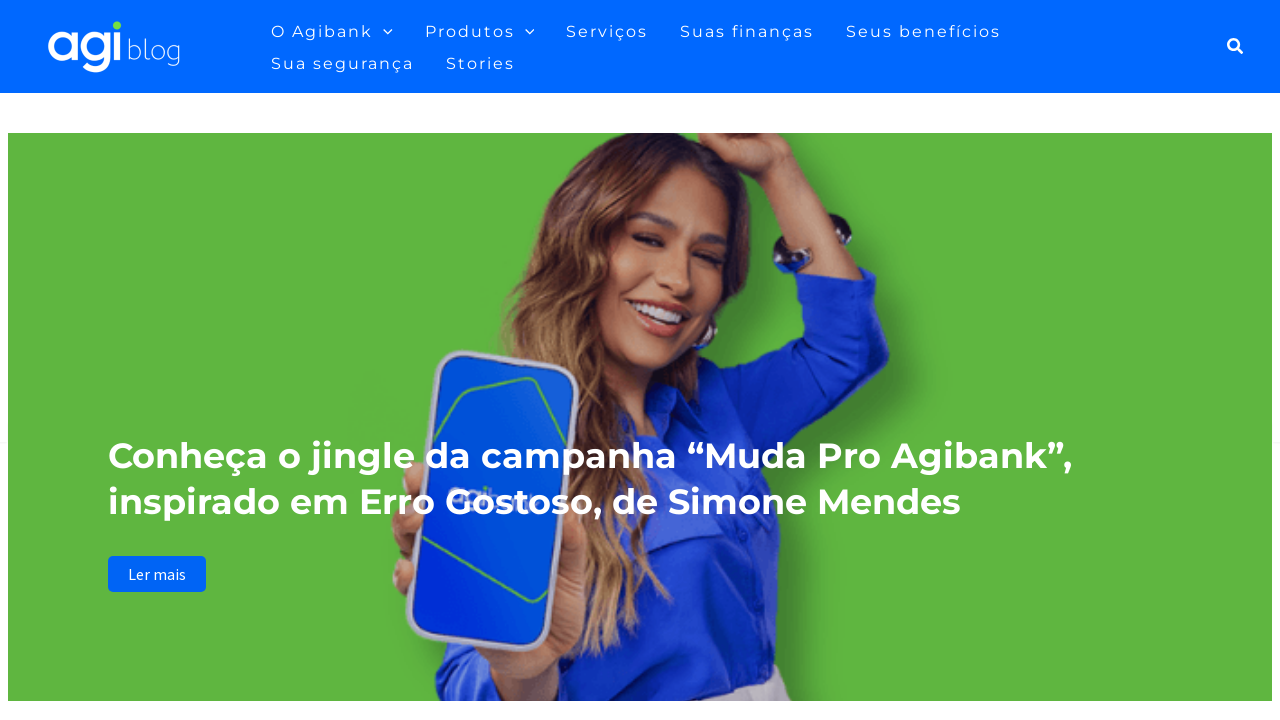

Search icon element became visible
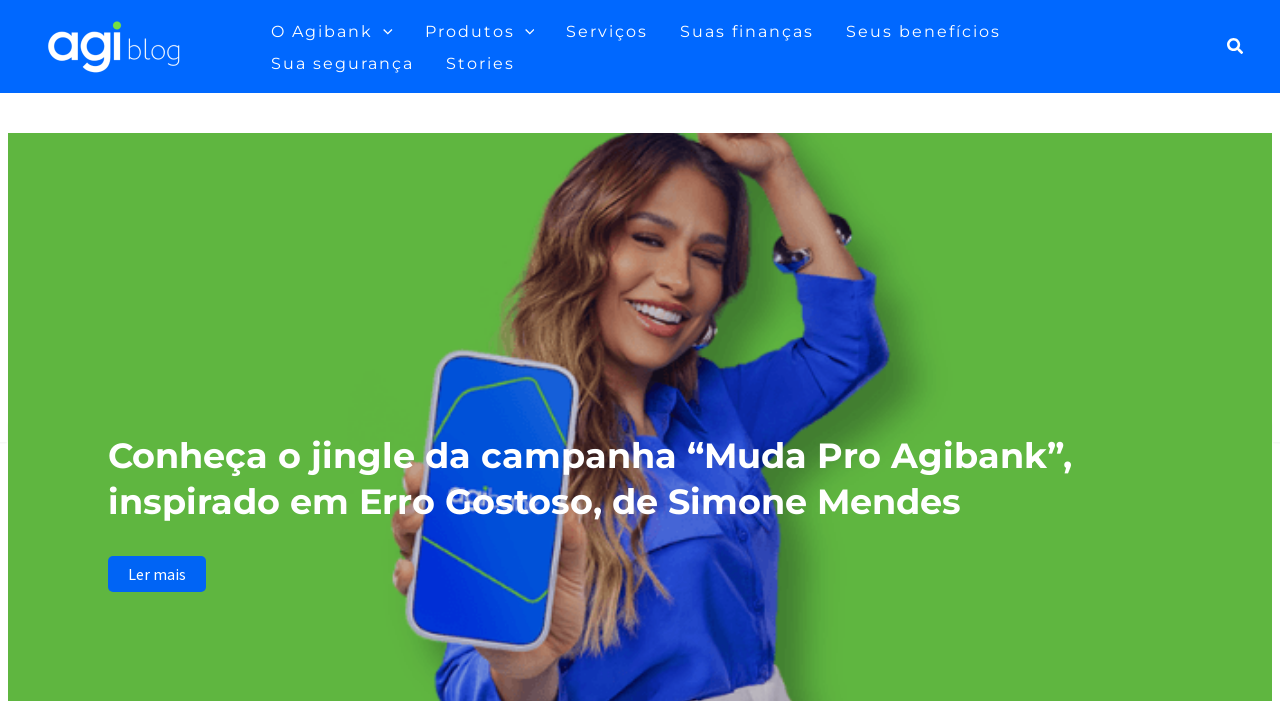

Clicked on search icon to open search field at (1236, 46) on xpath=//*[@id='ast-desktop-header']/div[1]/div/div/div/div[3]/div[2]/div/div/a
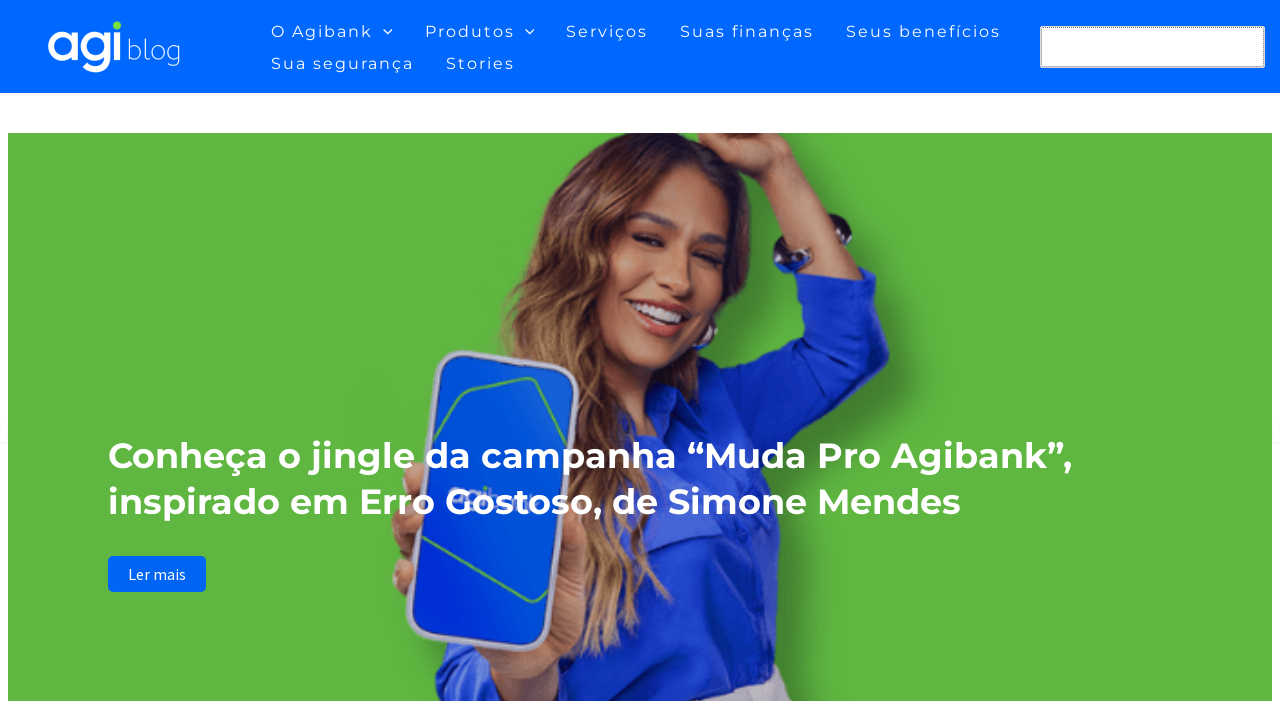

Filled search field with non-existing term 'basculho' on xpath=//*[@id='search-field']
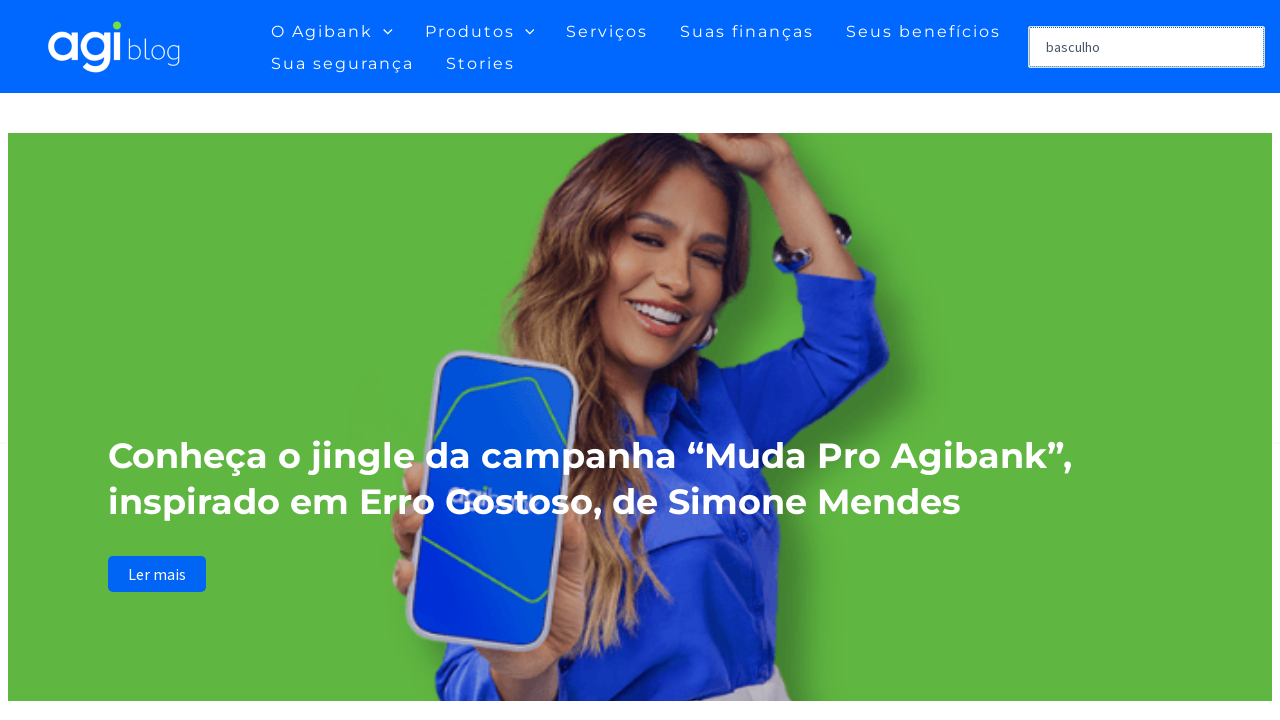

Pressed Enter to submit search form on xpath=//*[@id='search-field']
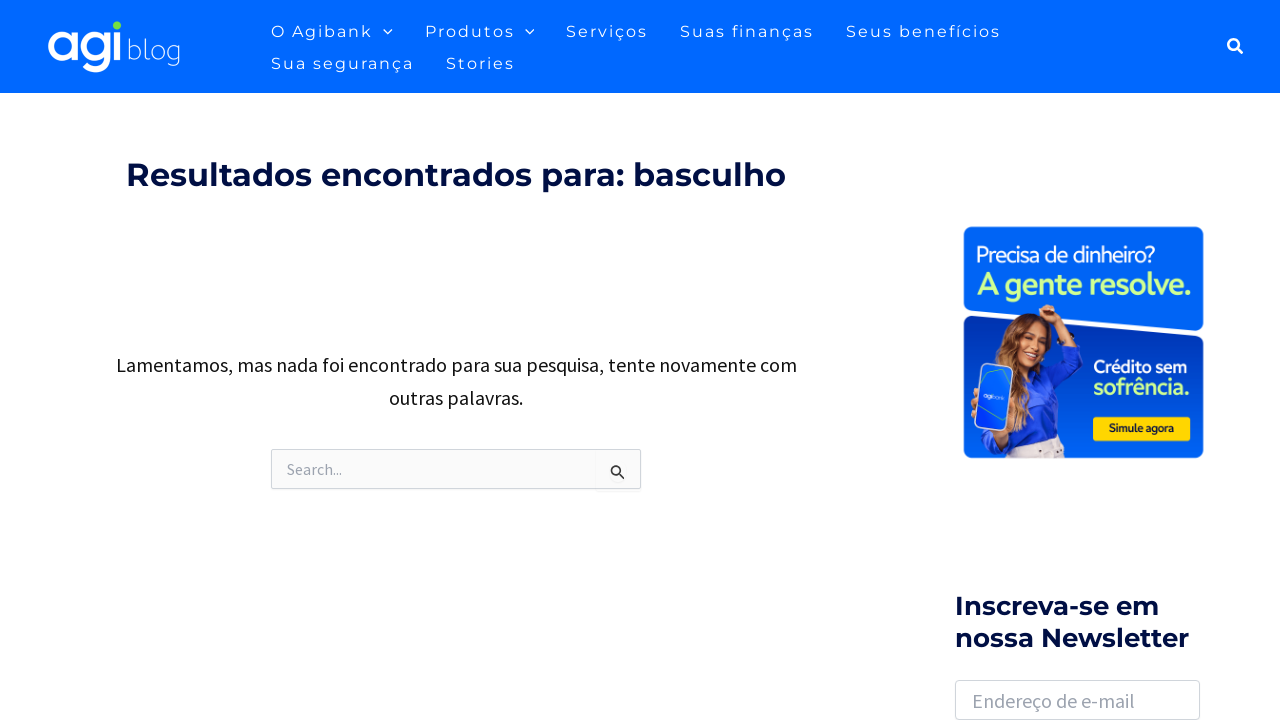

Results page loaded with page title displayed
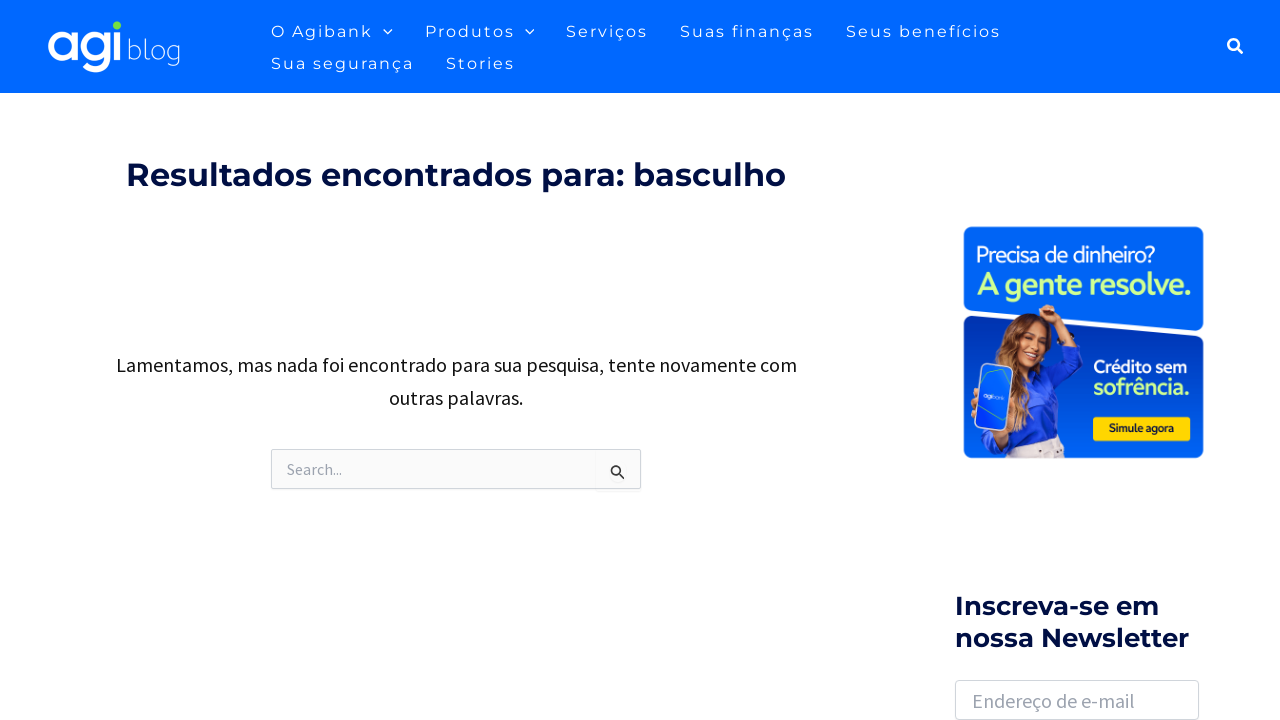

Verified 'no results' message is displayed for non-existing search term
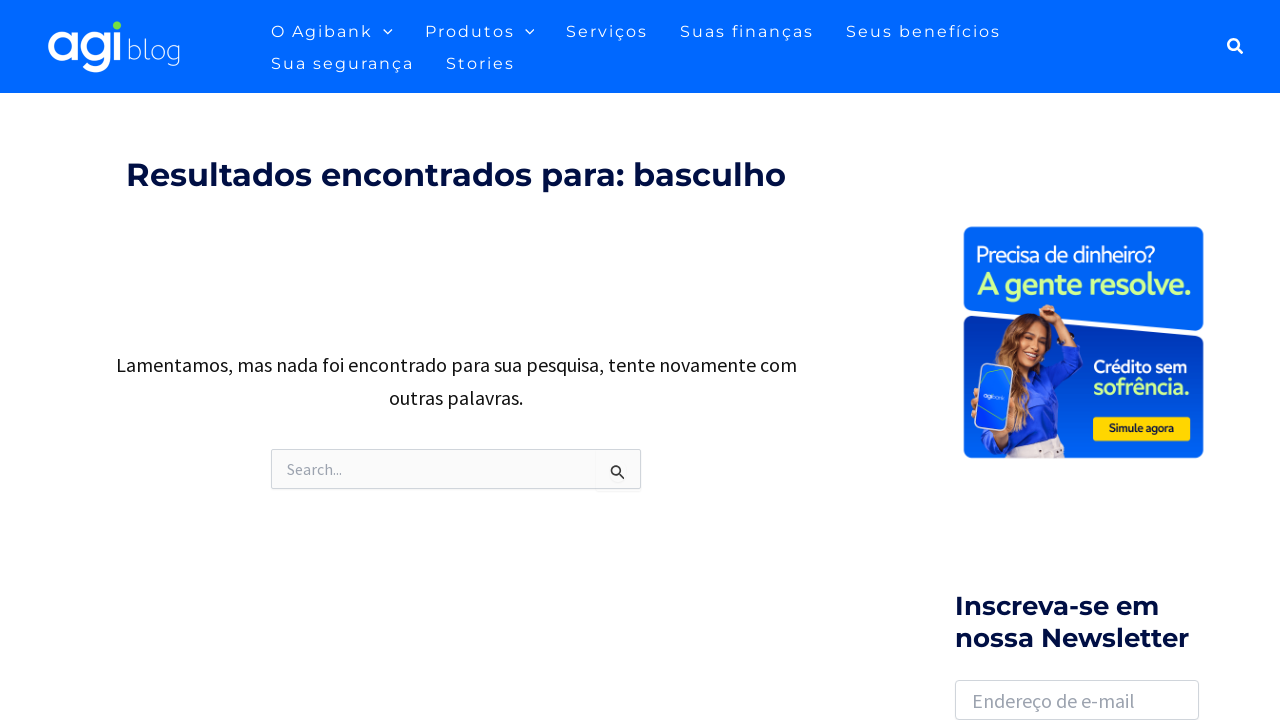

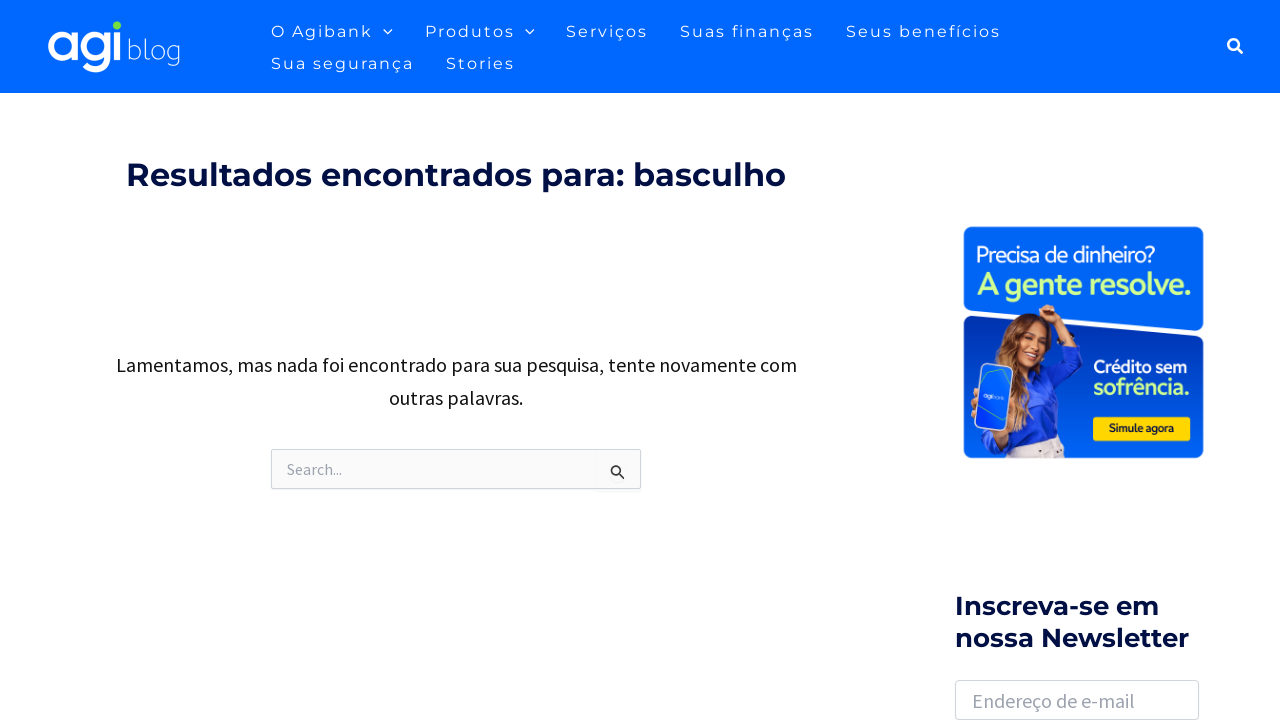